Tests selecting a dropdown option by visible text on a dropdown practice page

Starting URL: https://letcode.in/dropdowns

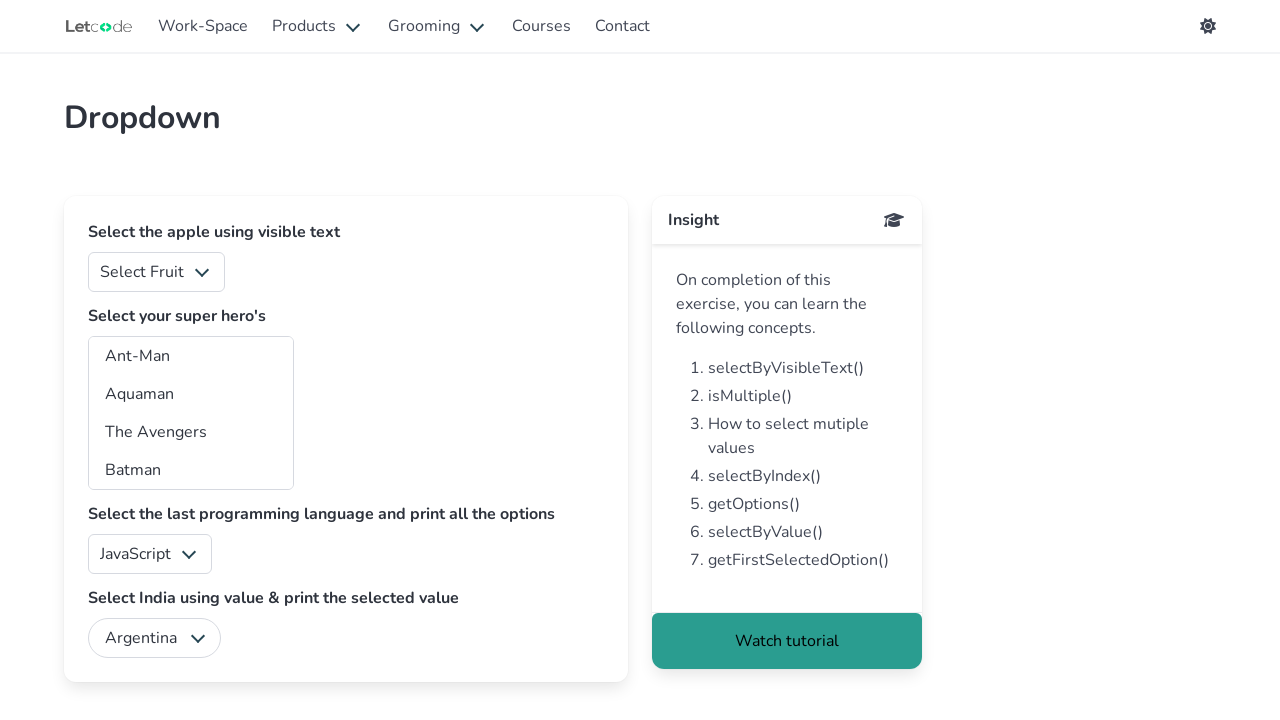

Waited for dropdown element with id 'fruits' to load
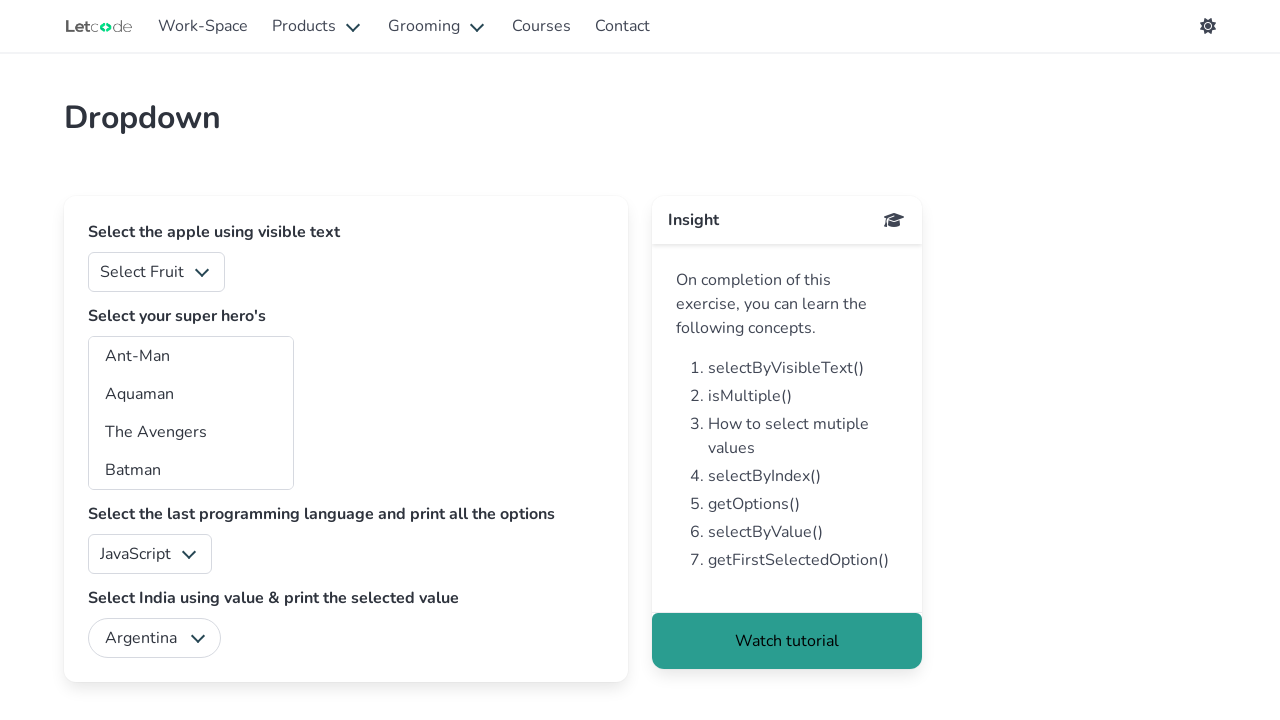

Selected 'Apple' option from dropdown by visible text on #fruits
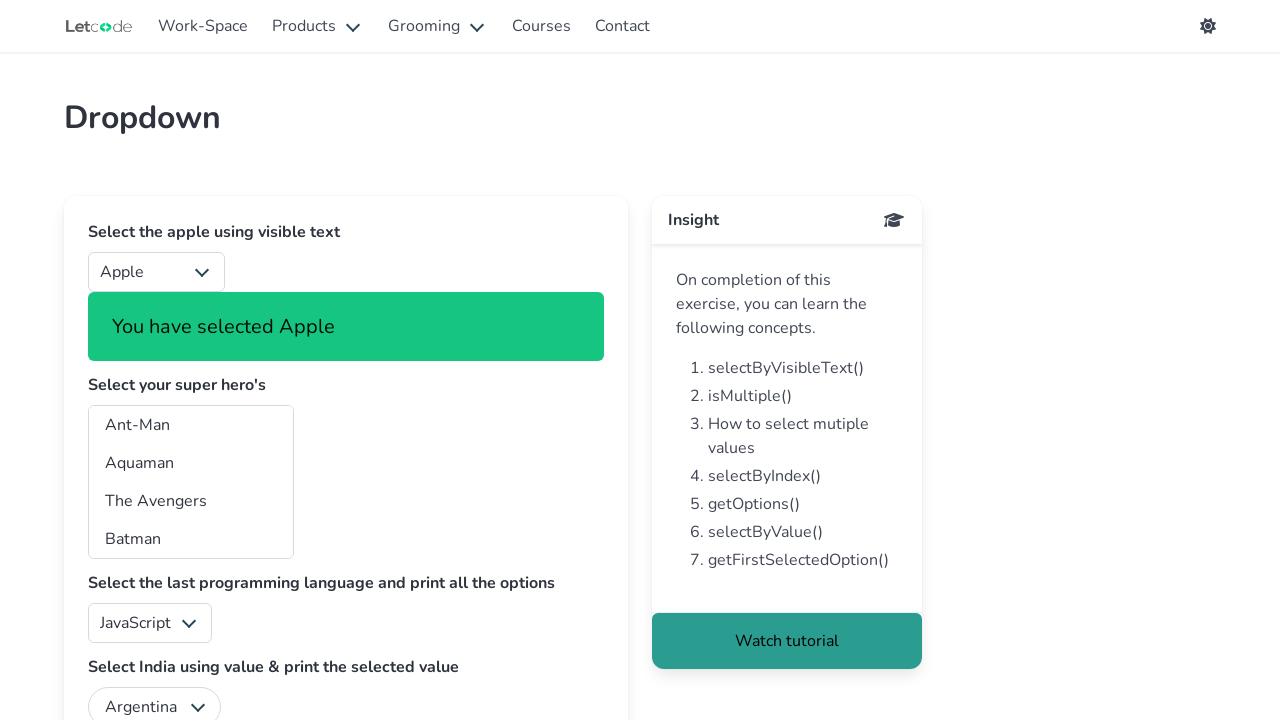

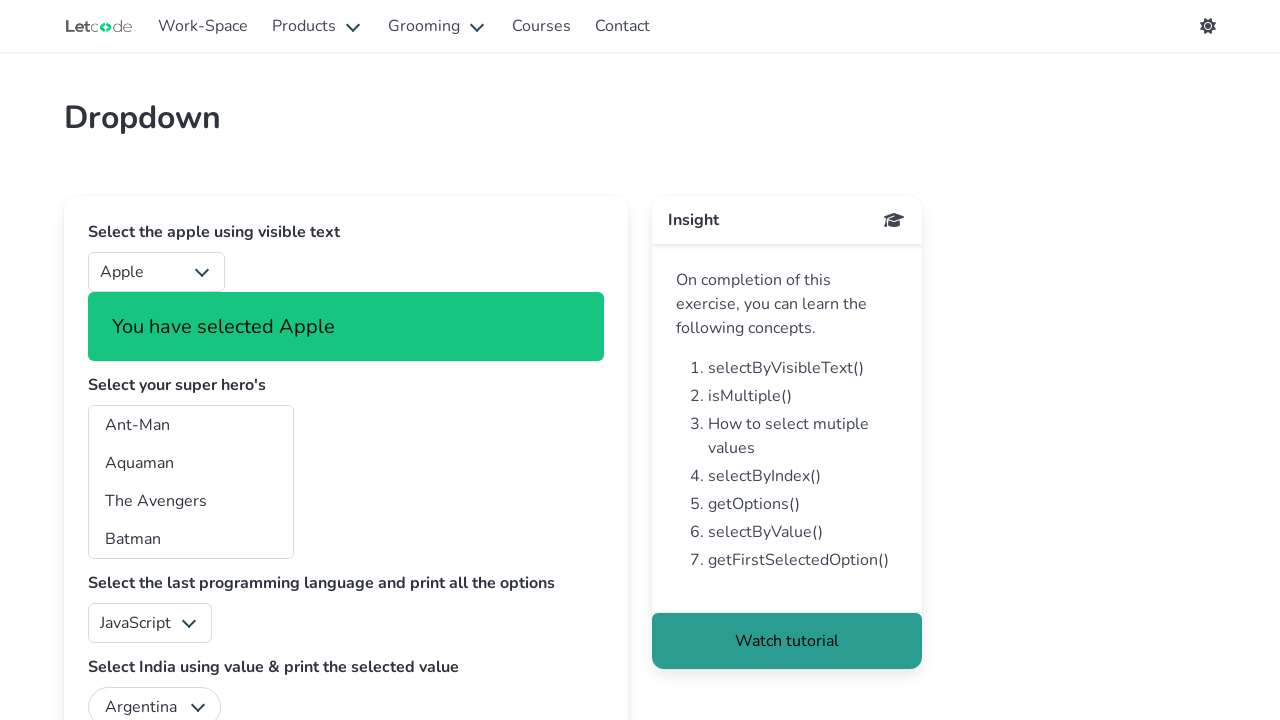